Navigates to OrangeHRM demo login page to verify it loads successfully

Starting URL: https://opensource-demo.orangehrmlive.com/web/index.php/auth/login

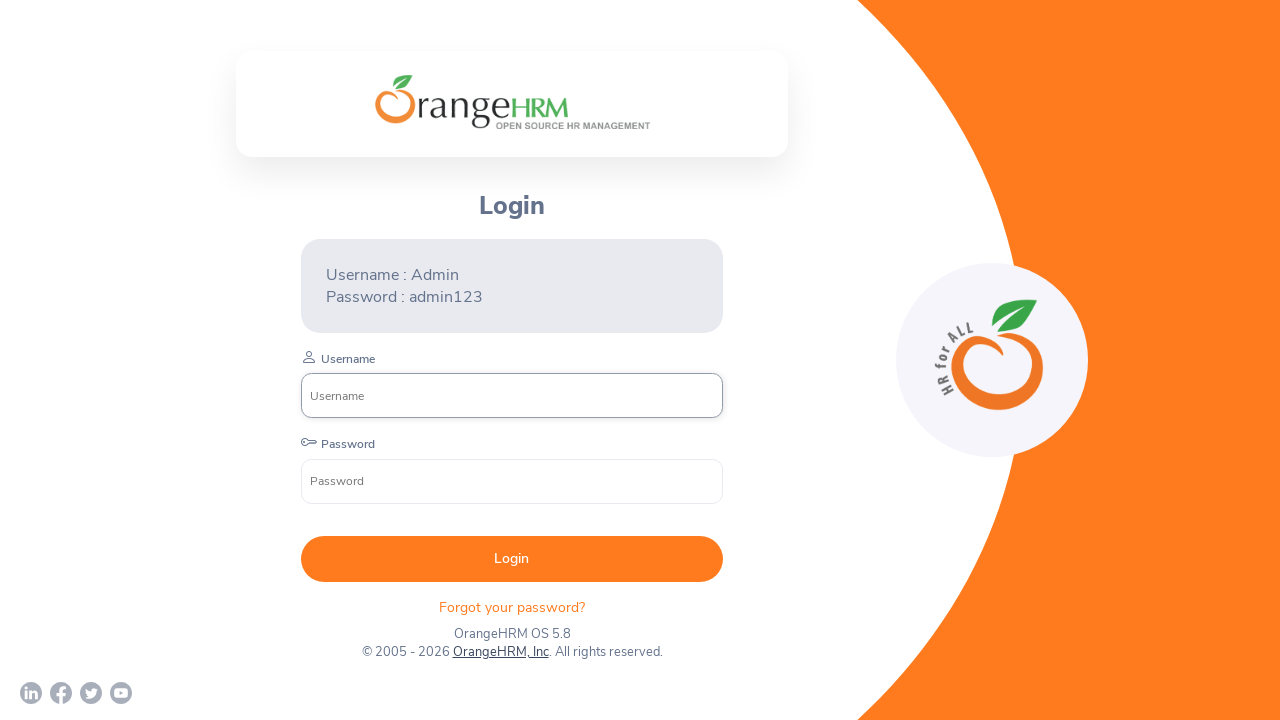

OrangeHRM login page loaded (DOM content ready)
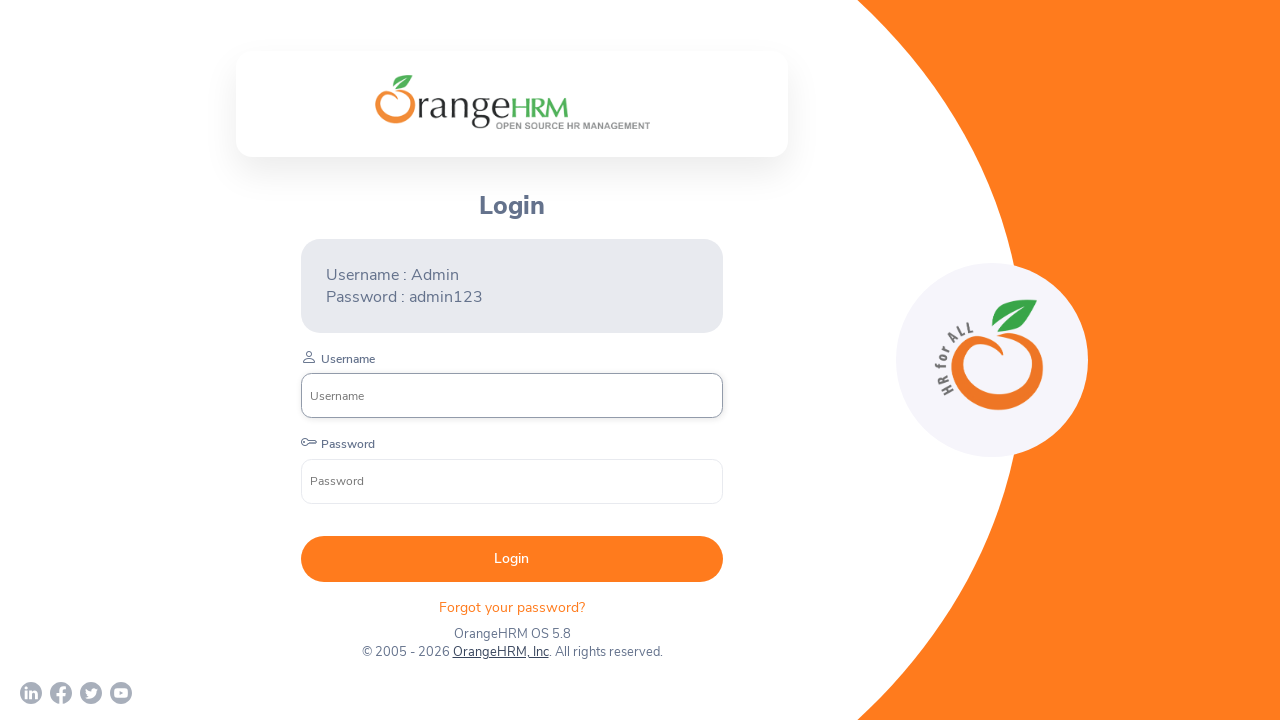

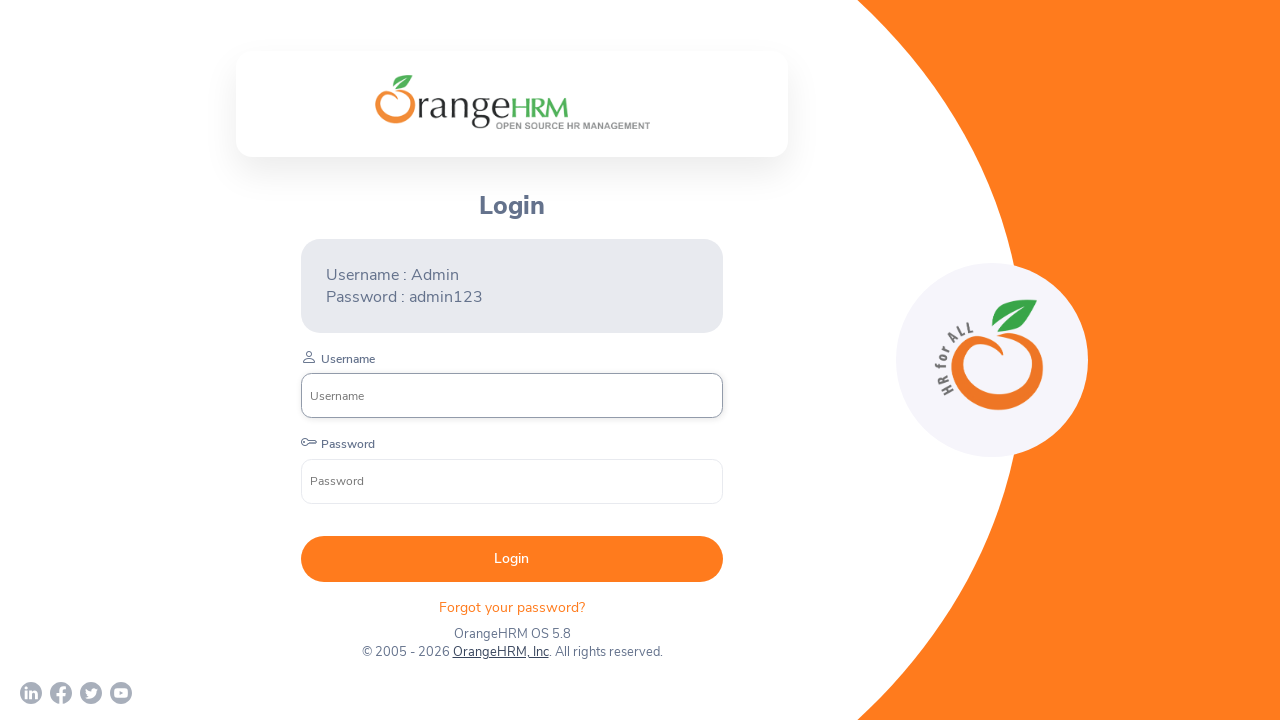